Tests iframe switching functionality by navigating to a page with frames, switching to the "content" frame, clicking a "Next" link, and verifying that "Content Two" text appears.

Starting URL: http://seleniumbuilder.github.io/se-builder/test/frames.html

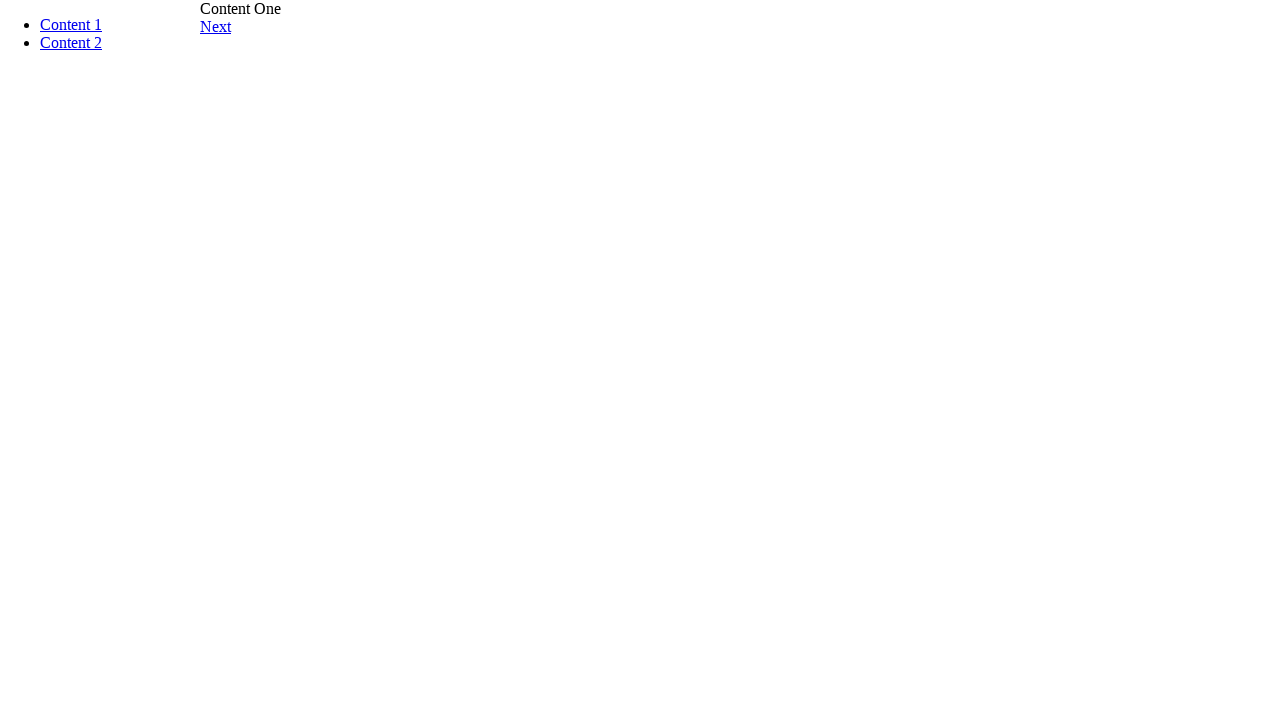

Navigated to frames test page
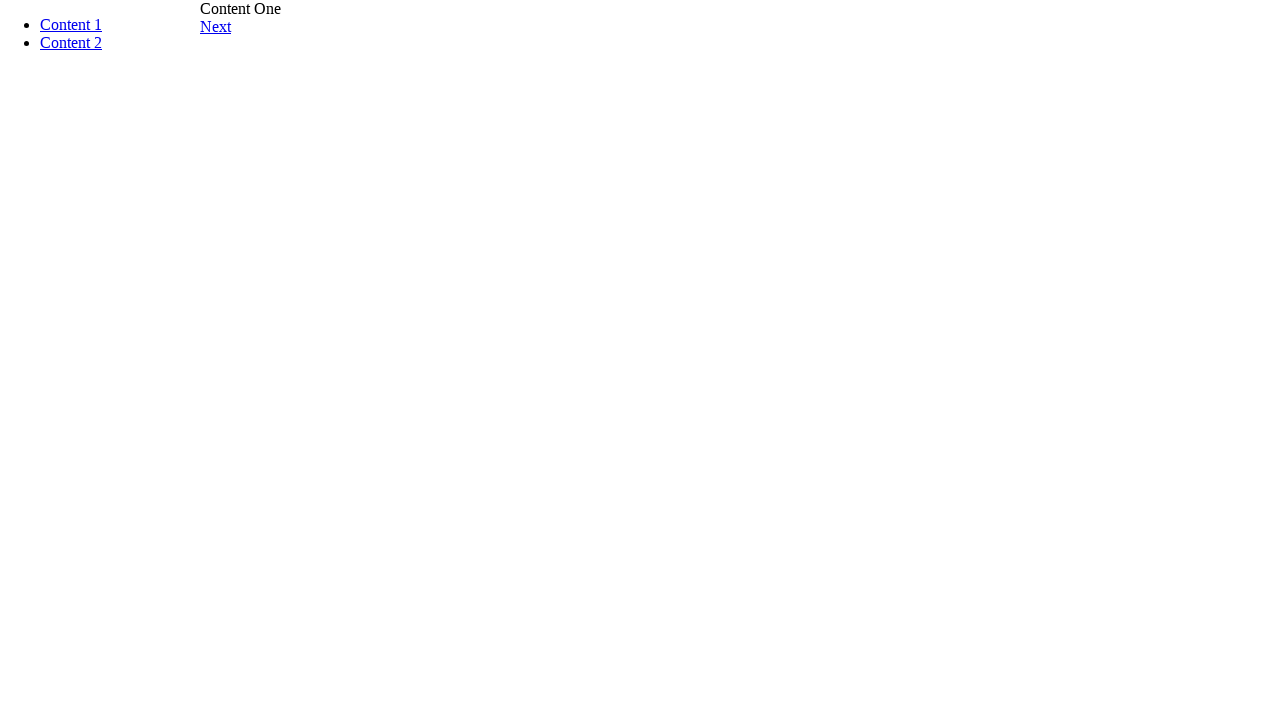

Switched to 'content' iframe
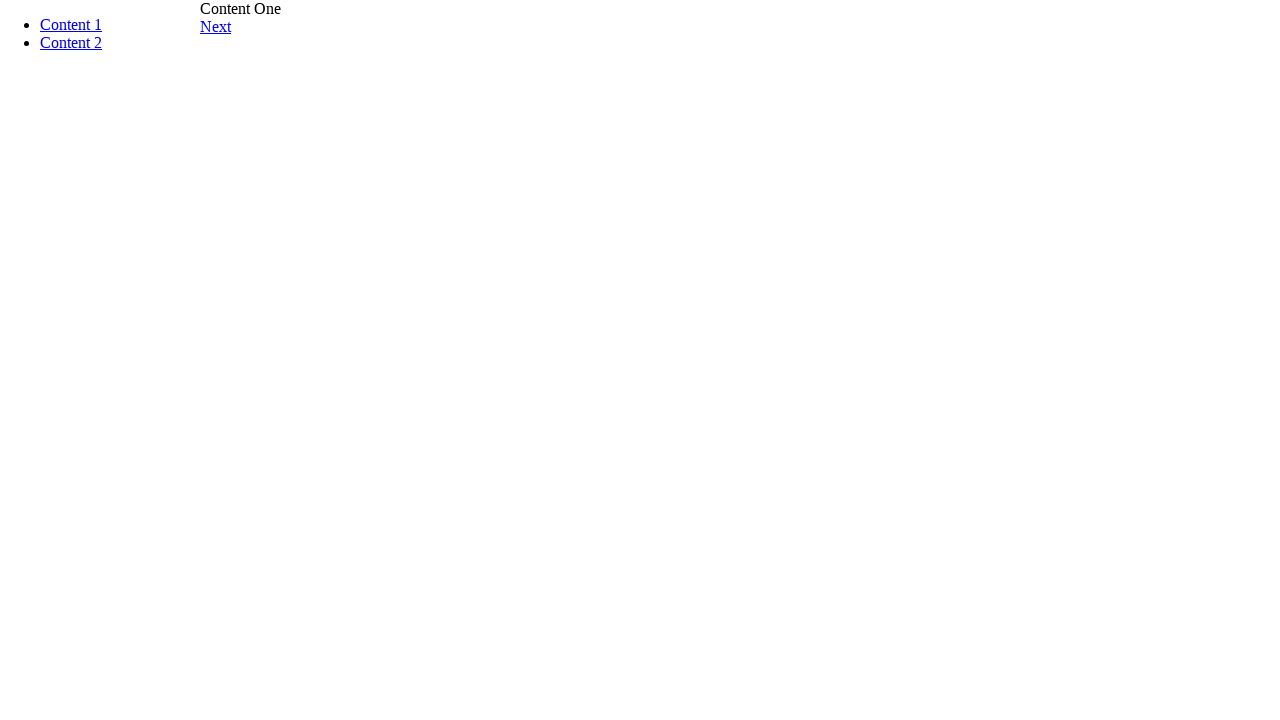

Clicked 'Next' link in content frame at (216, 26) on a:text('Next')
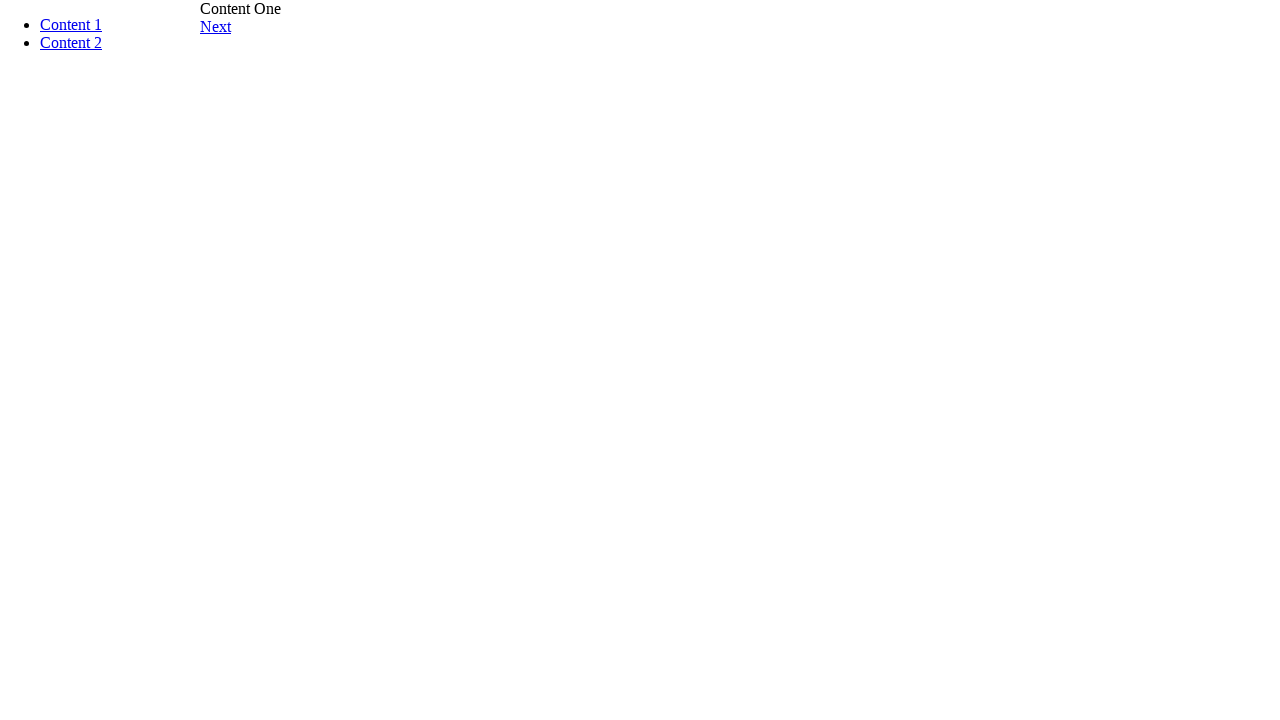

Verified 'Content Two' text appeared in frame
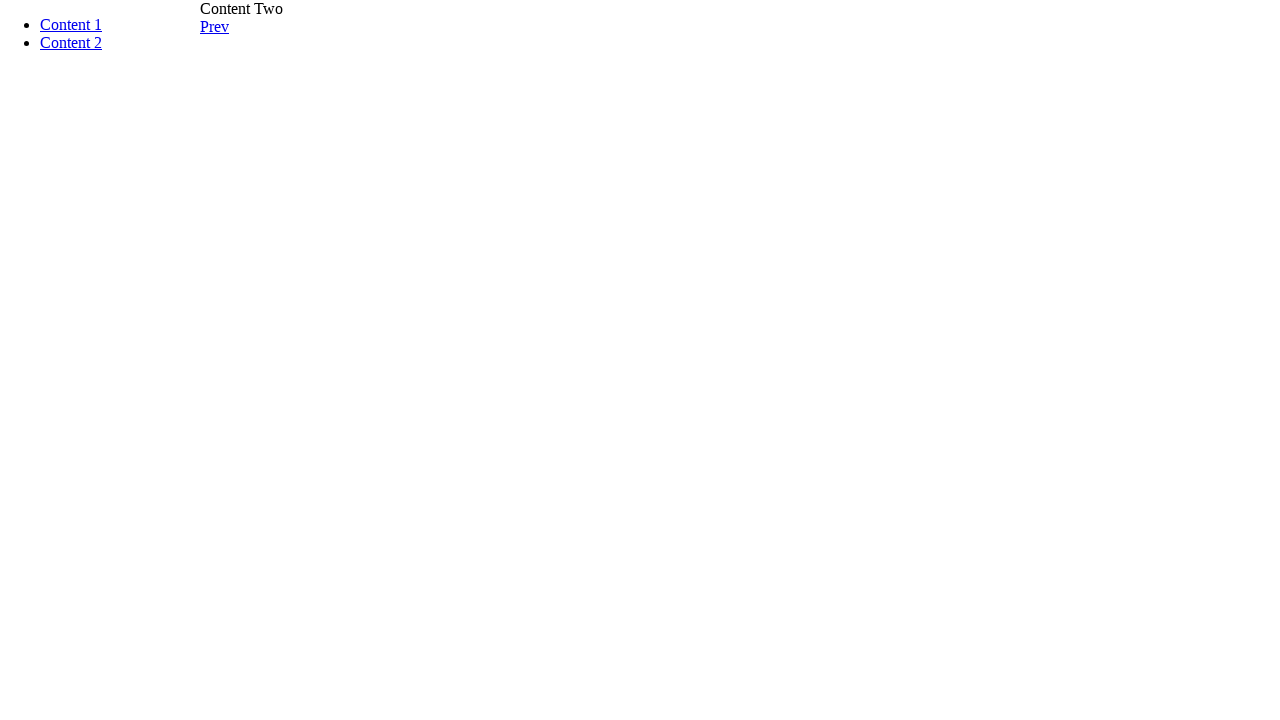

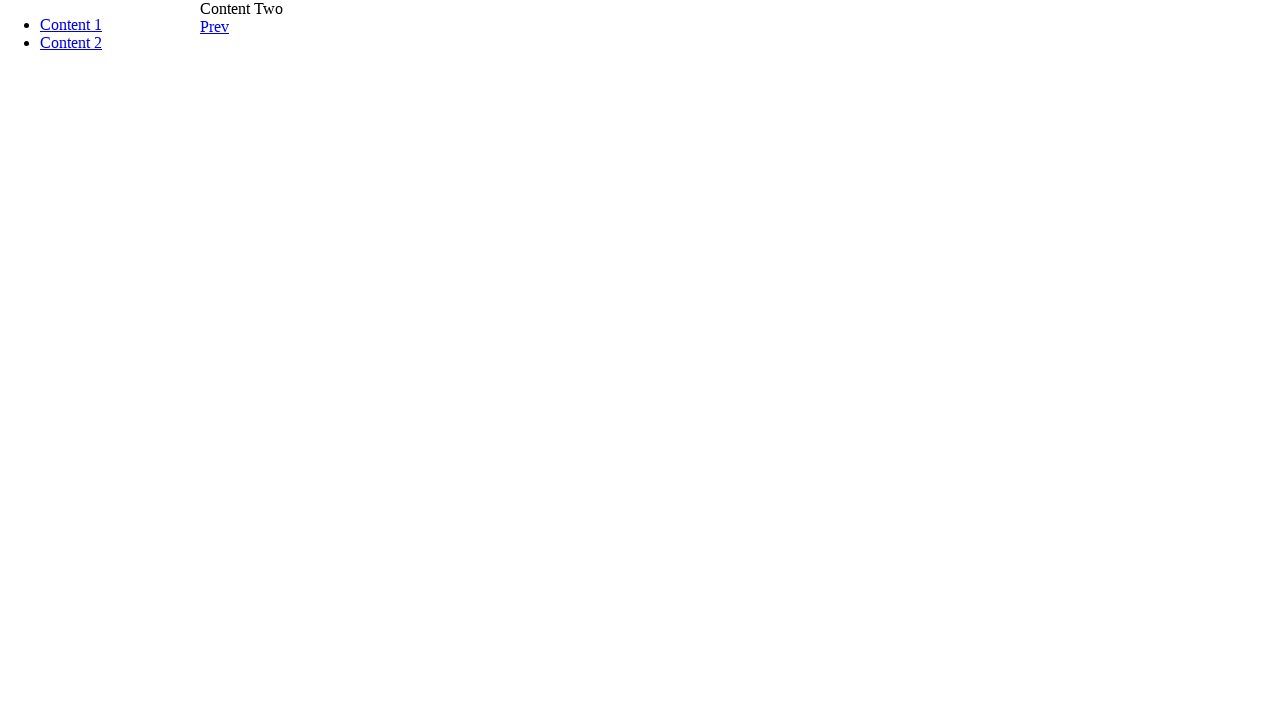